Tests iframe handling by switching between frames and clicking buttons within them

Starting URL: https://leafground.com/frame.xhtml

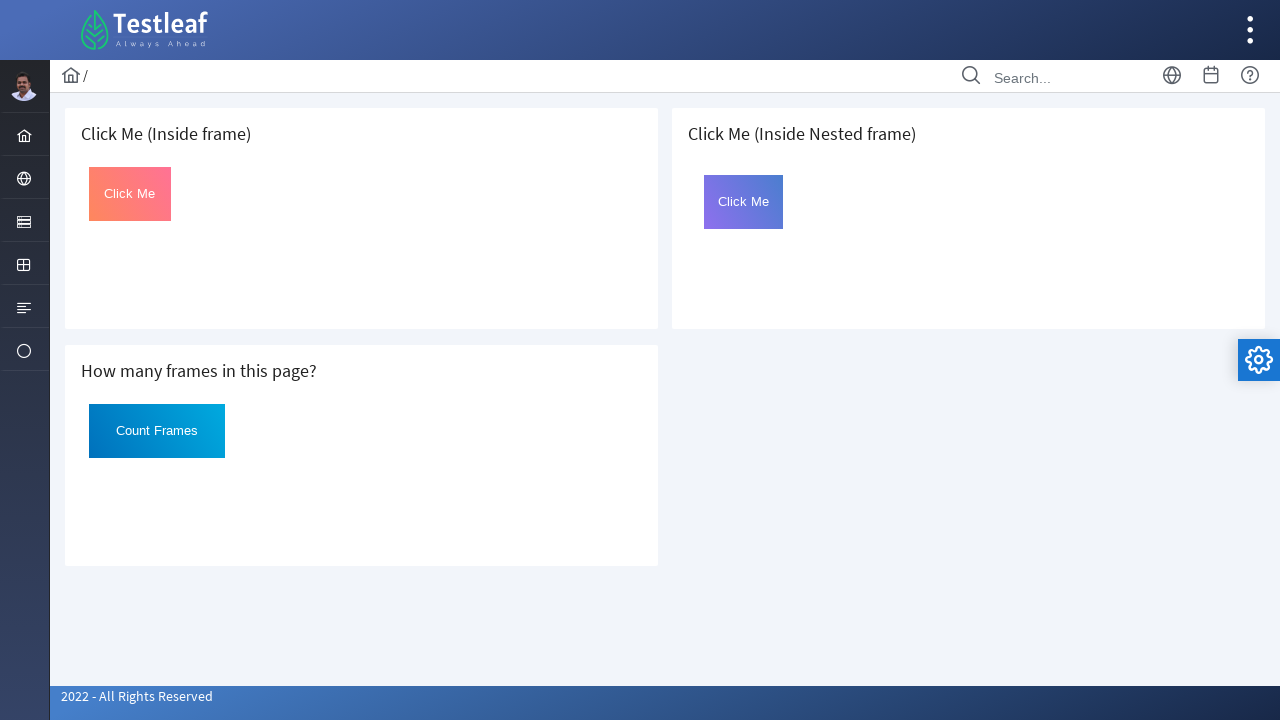

Located first iframe on the page
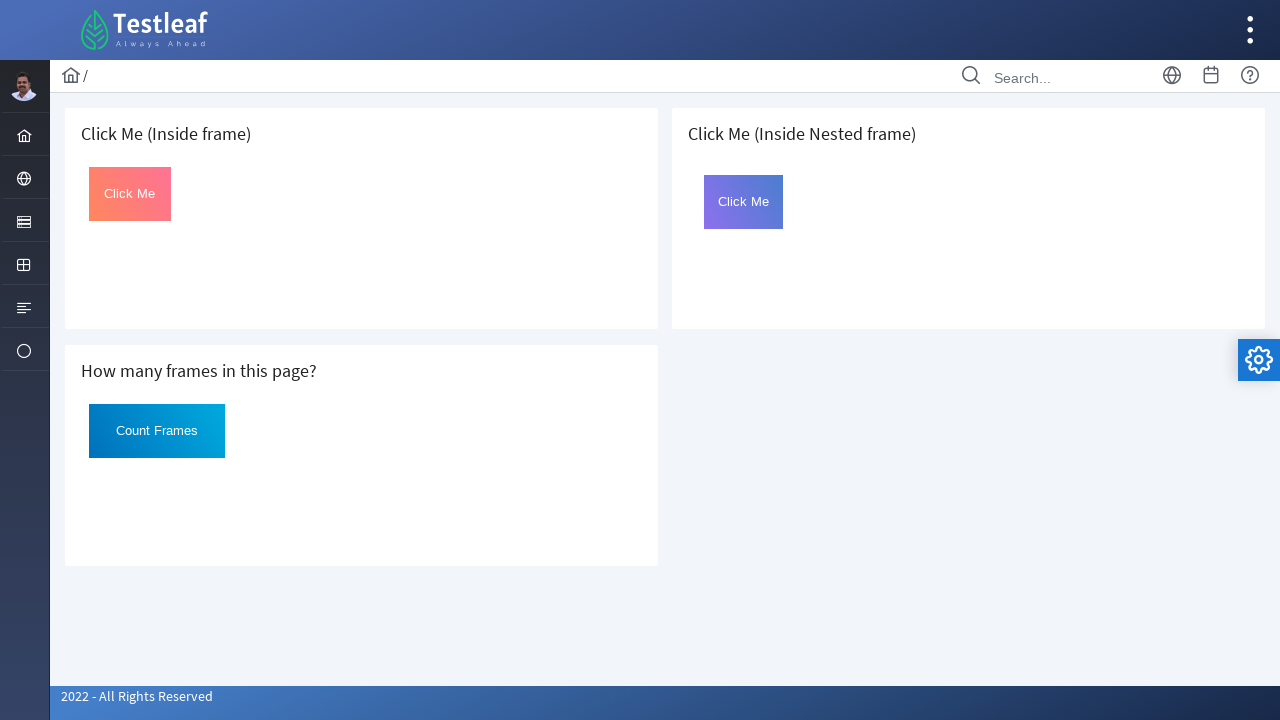

Clicked button within first iframe at (130, 194) on iframe >> nth=0 >> internal:control=enter-frame >> (//button[@id='Click'])[1]
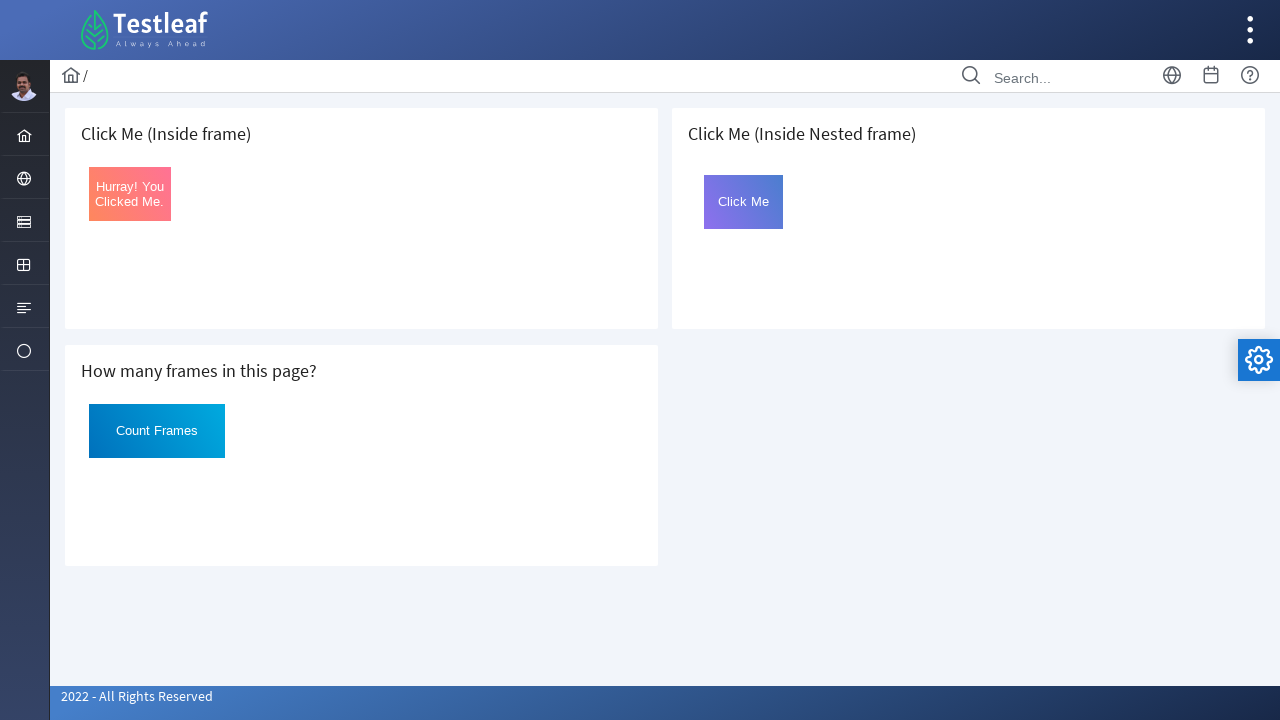

Located third iframe on the page
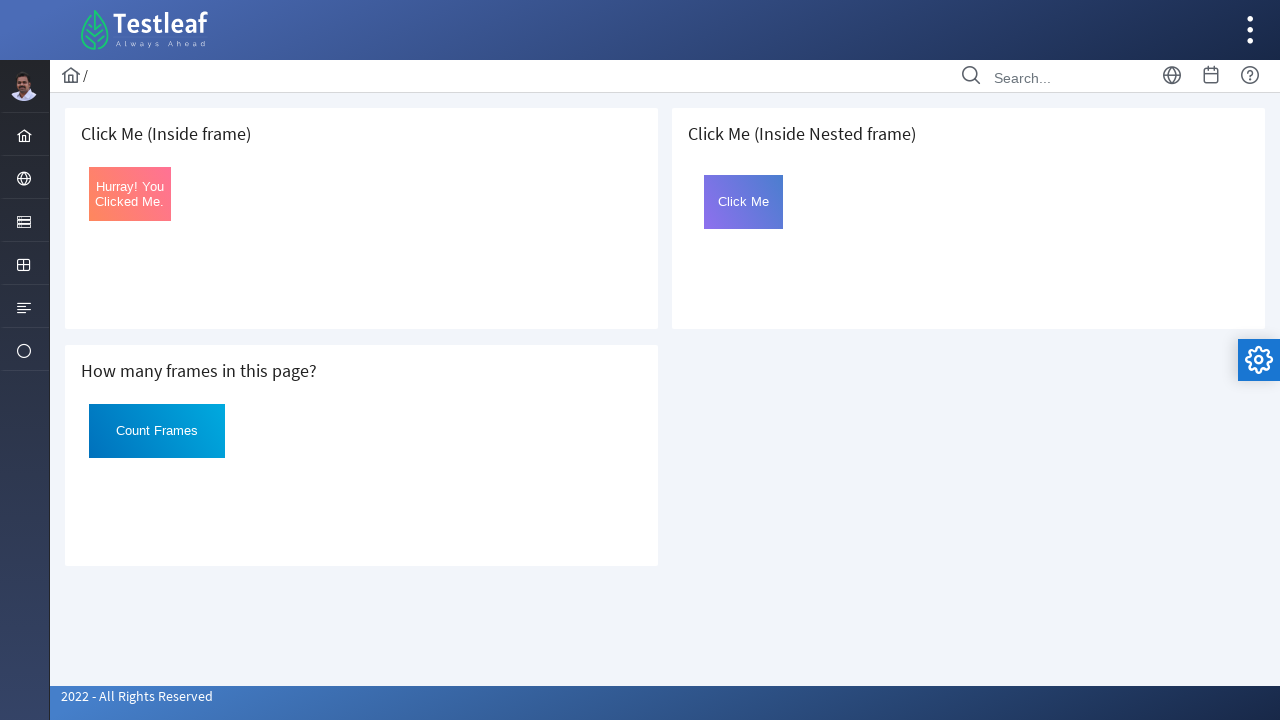

Located nested iframe within third frame
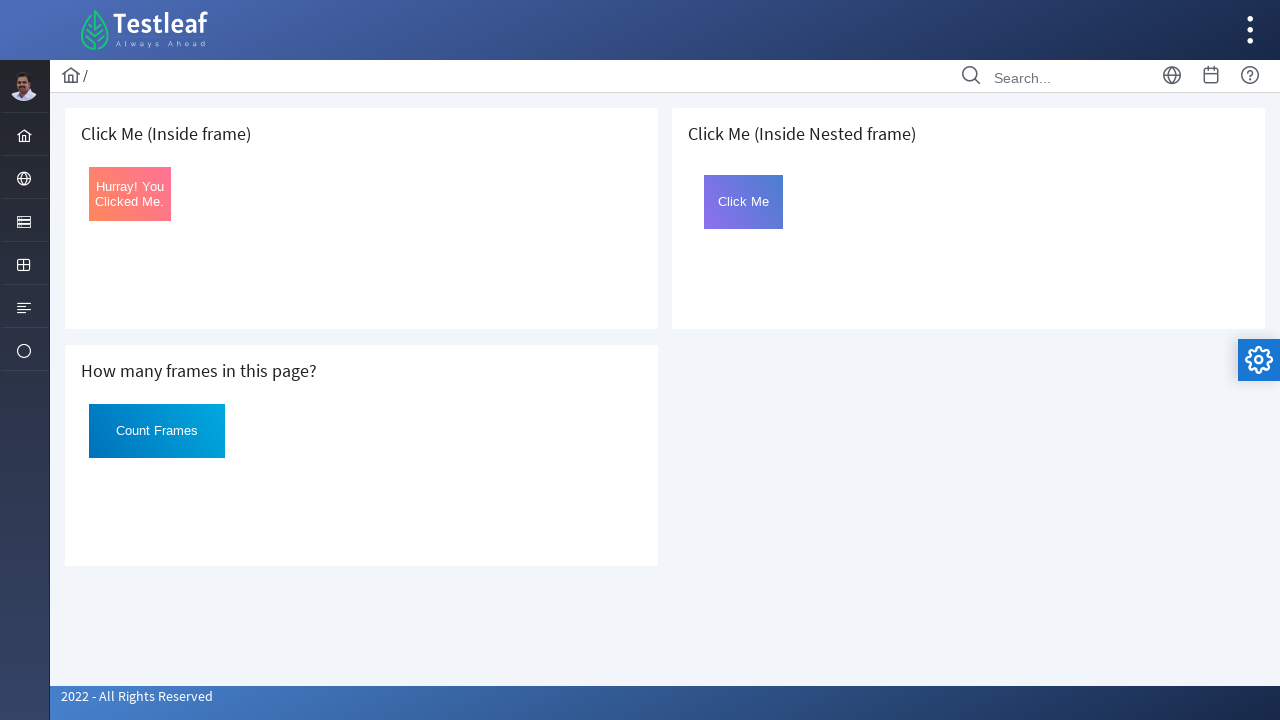

Clicked button within nested iframe at (744, 202) on iframe >> nth=2 >> internal:control=enter-frame >> iframe[name='frame2'] >> inte
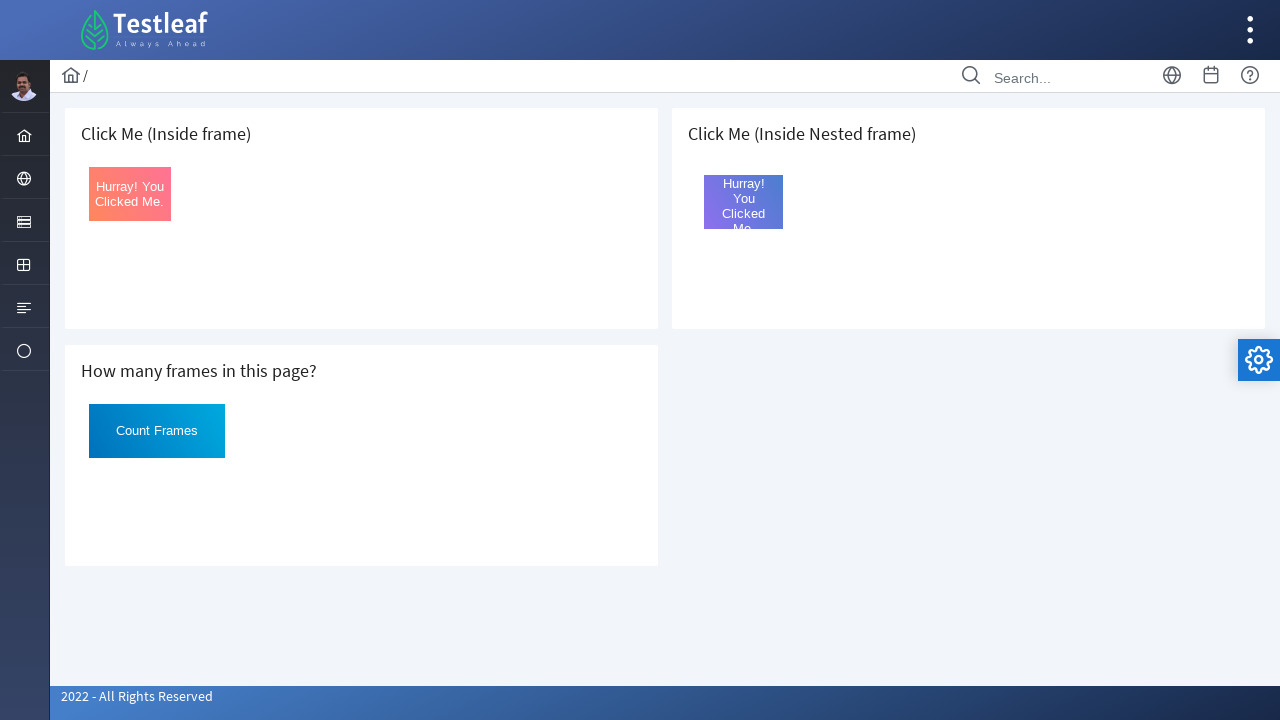

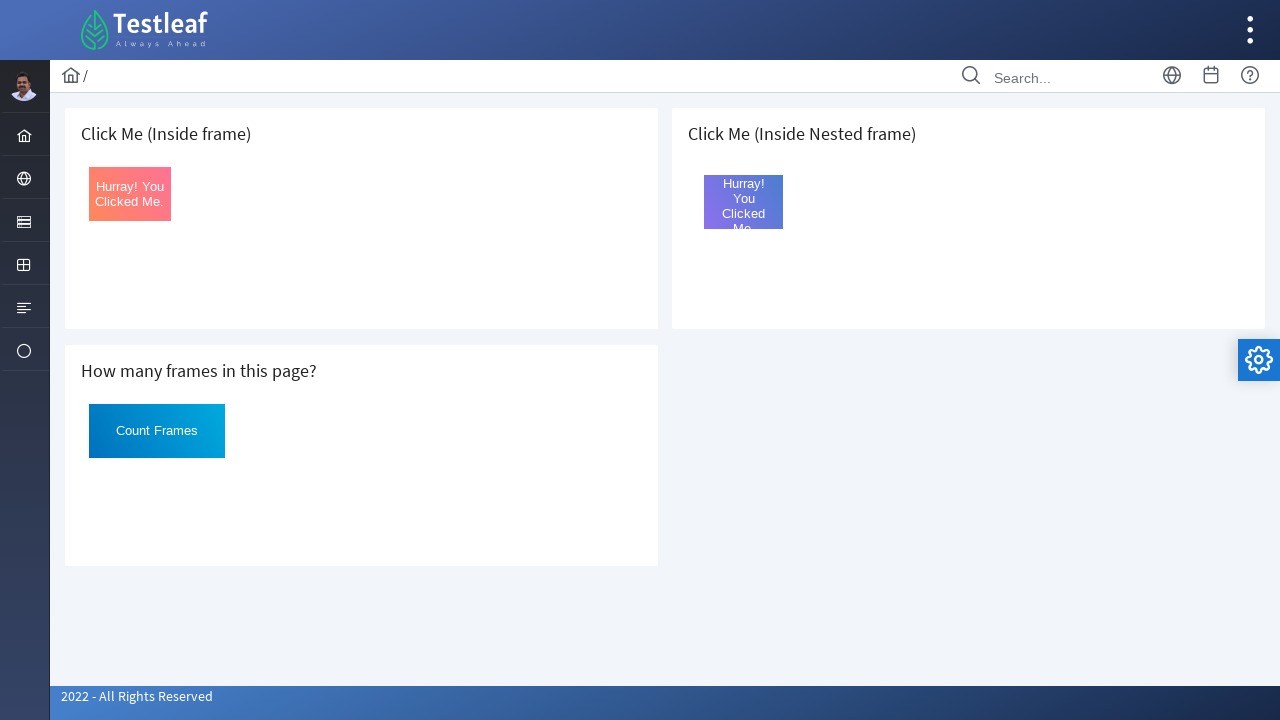